Tests handling of disabled input fields by using JavaScript to enable the field and then input a value, demonstrating how to work with disabled form elements.

Starting URL: https://seleniumpractise.blogspot.com/2016/09/how-to-work-with-disable-textbox-or.html

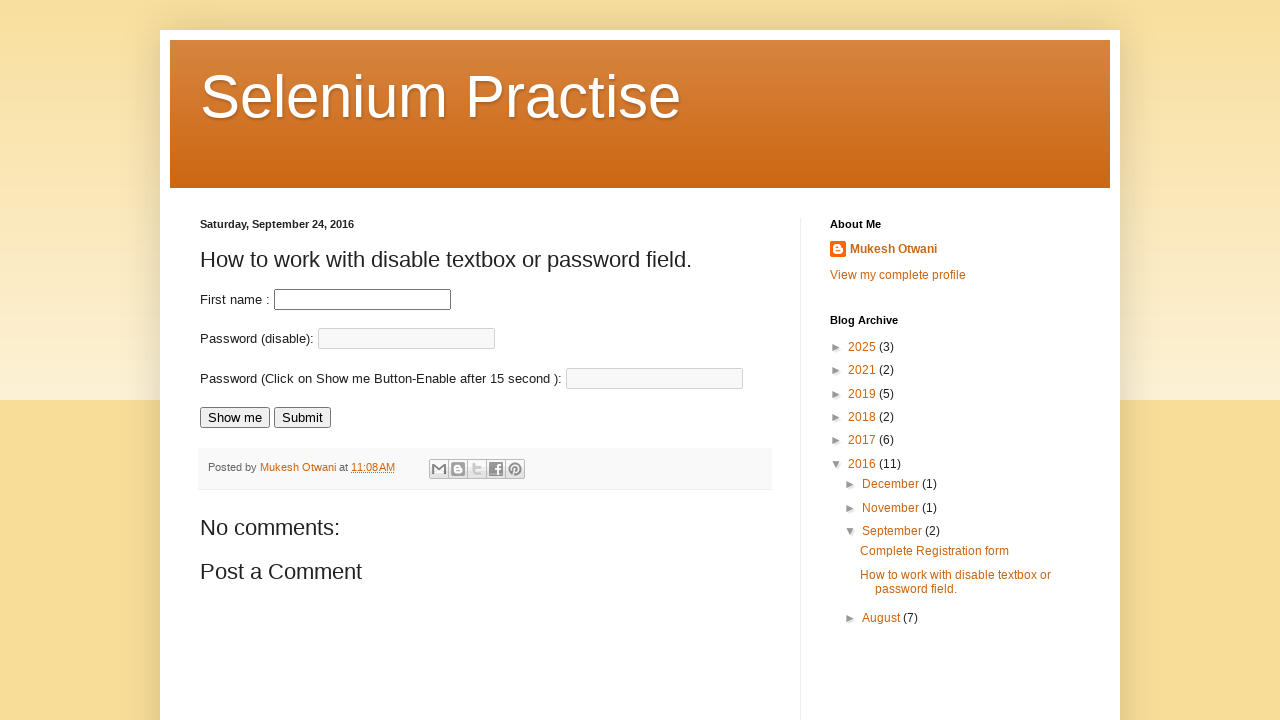

Waited for disabled input field to be present
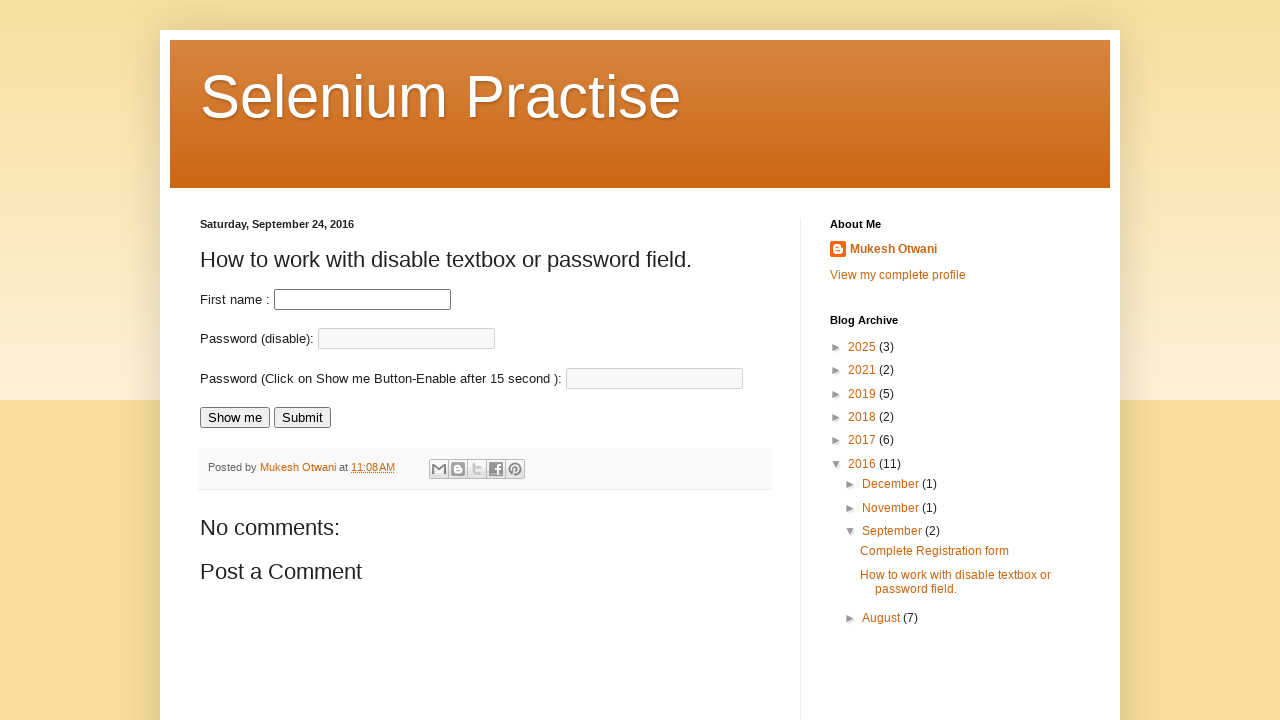

Executed JavaScript to remove disabled attribute from input field
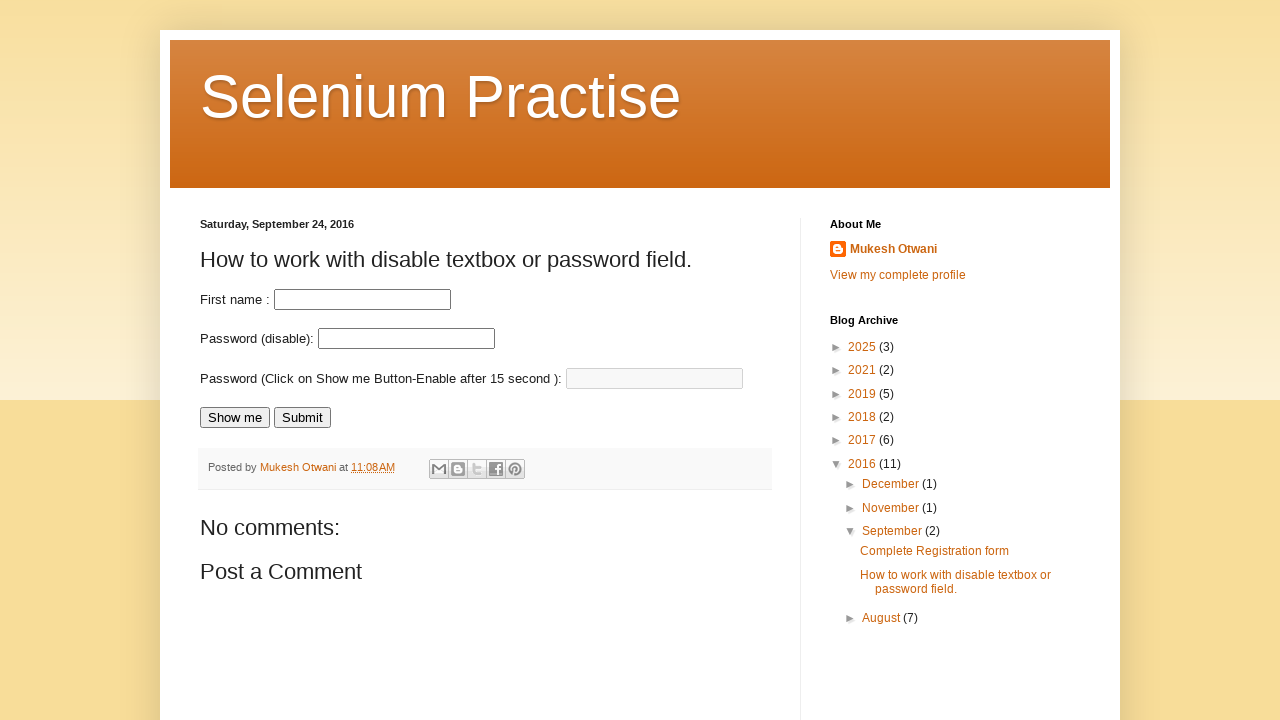

Filled the previously disabled field with 'TestAutomationValue123' on input[name='fname']
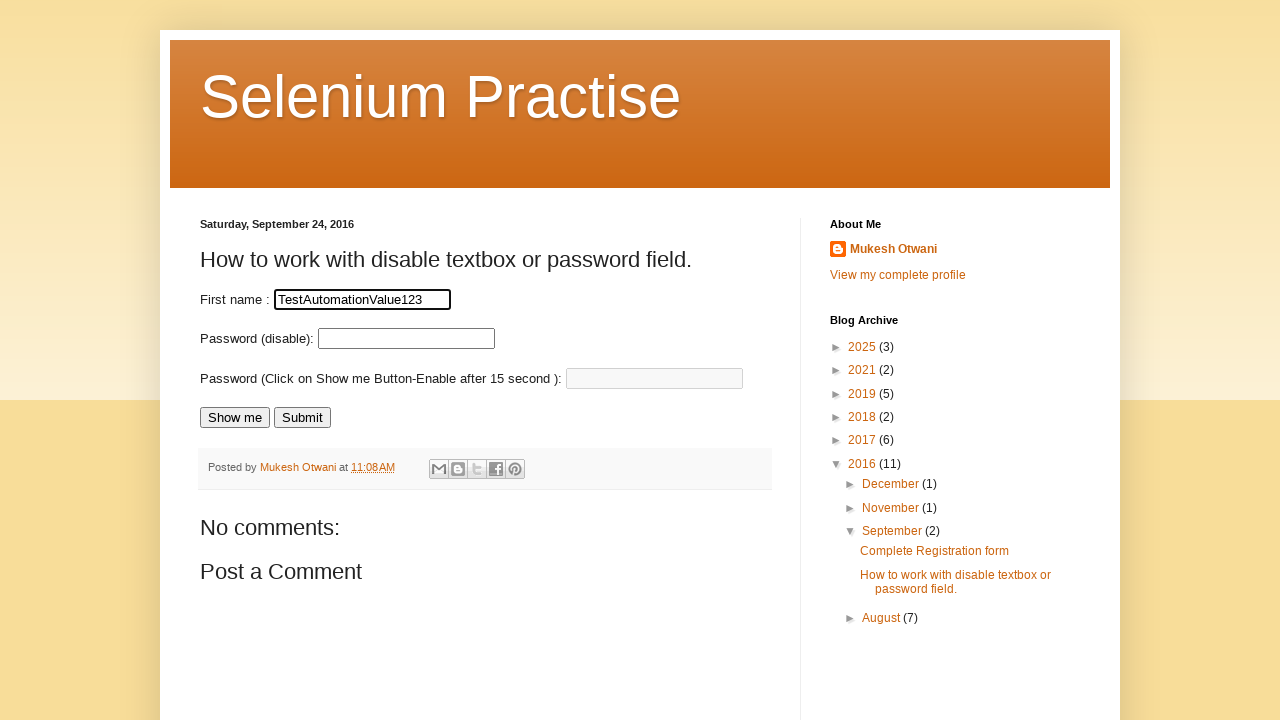

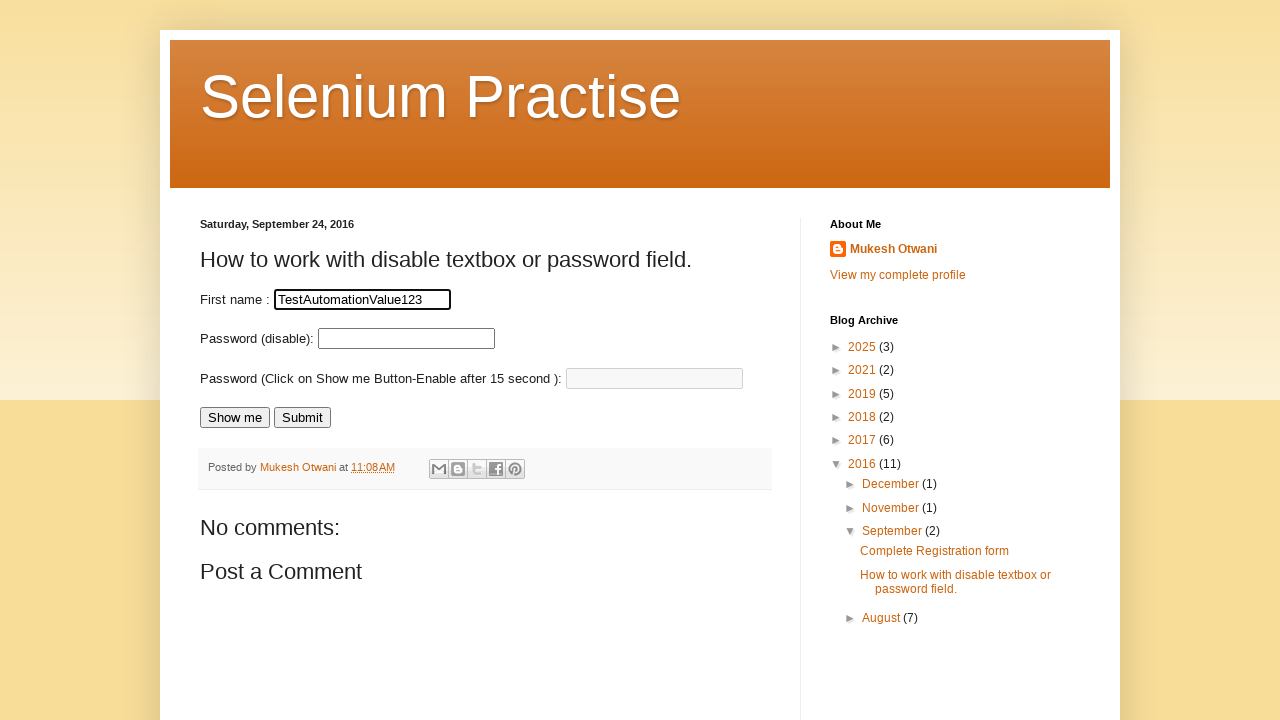